Tests keyboard actions by typing text in uppercase using shift key modifier in a form field

Starting URL: https://awesomeqa.com/practice.html

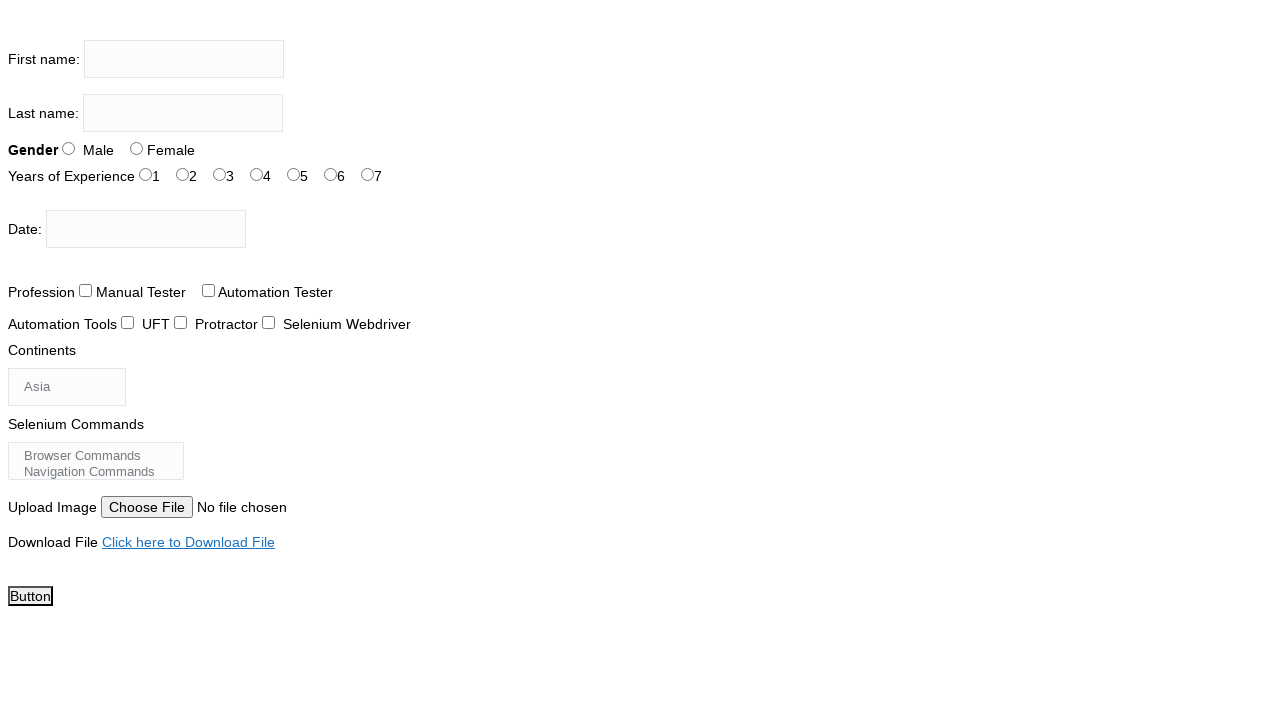

Located the first name input field
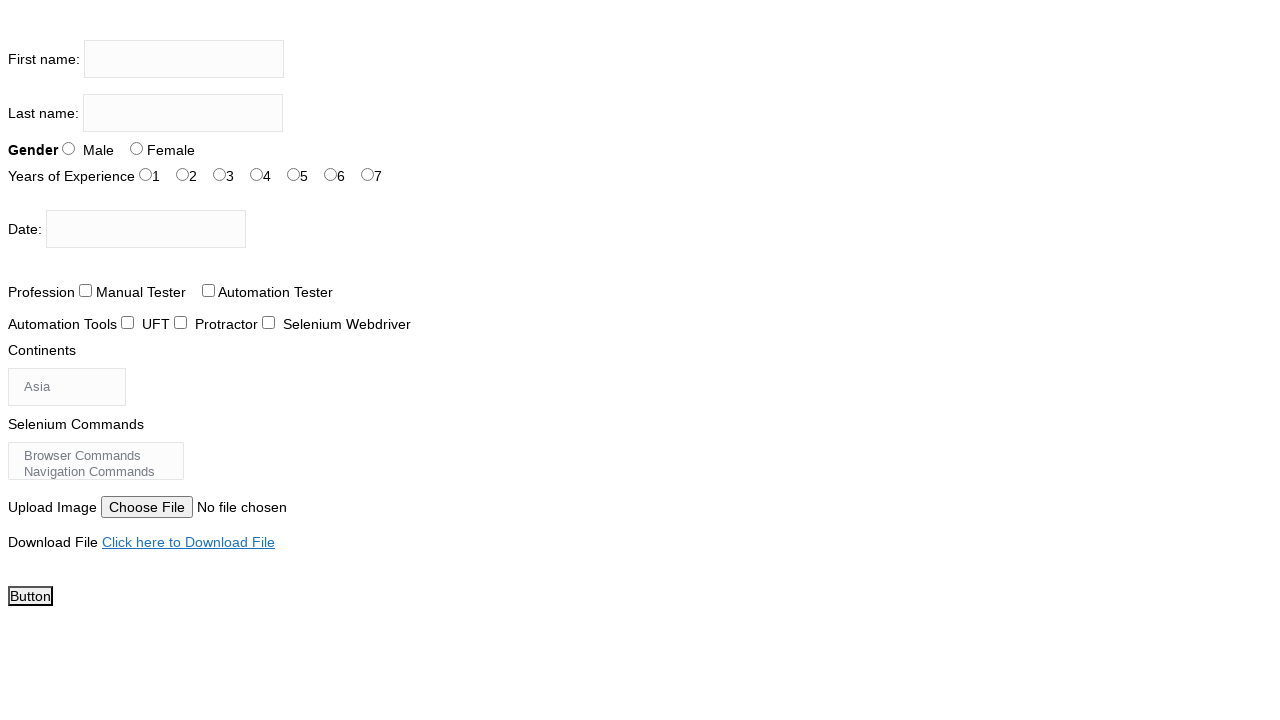

Filled first name field with 'THE TESTING ACADEMY' using uppercase text on input[name='firstname']
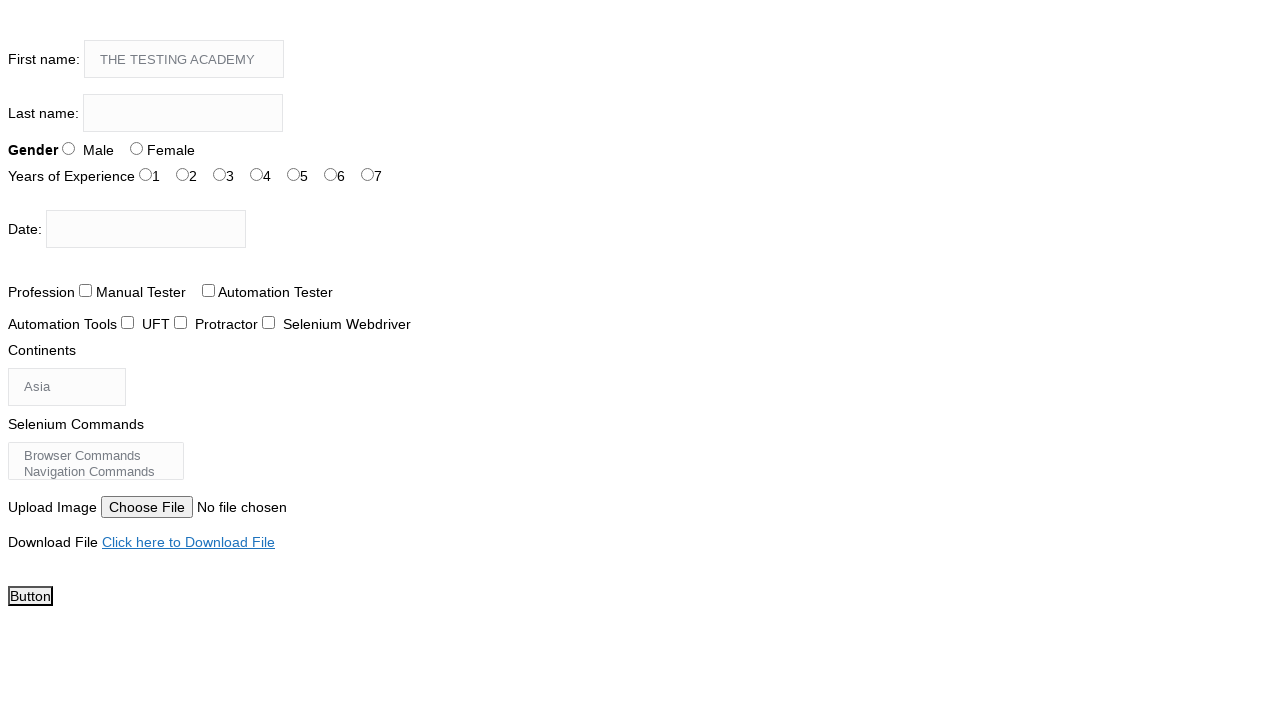

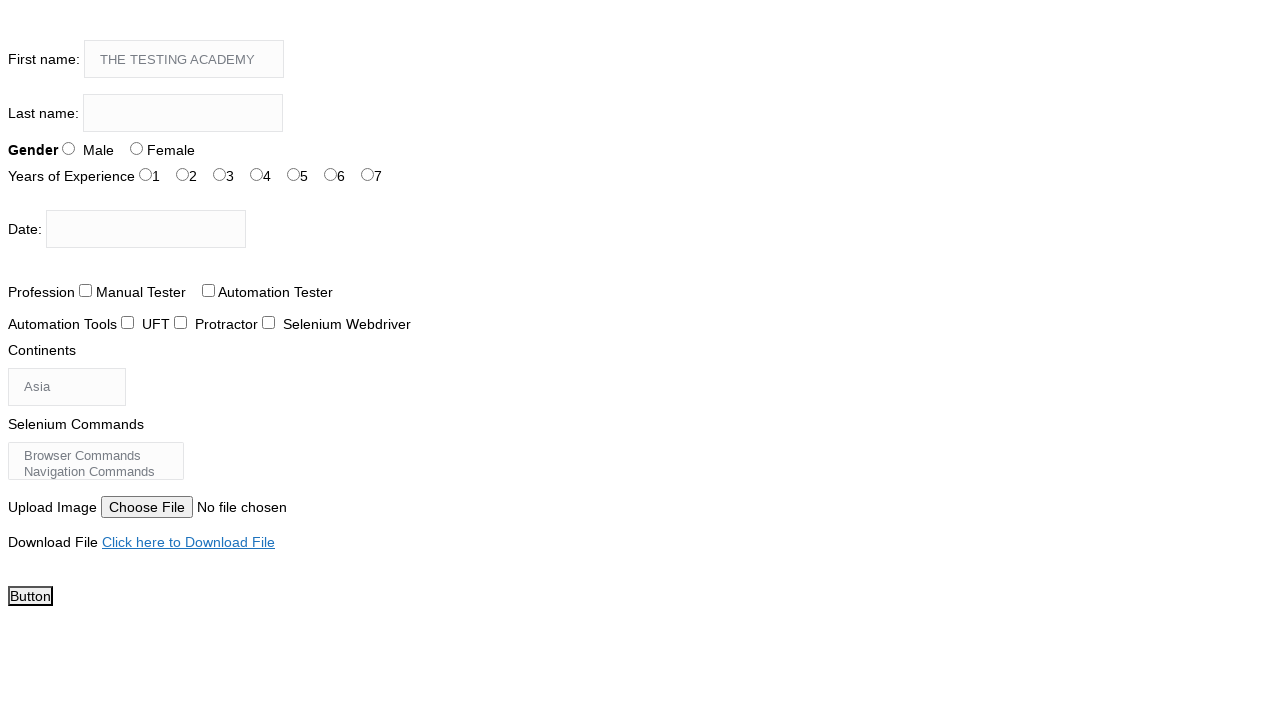